Tests a registration form by filling in first name, last name, and email fields, then submitting the form and verifying a success message is displayed.

Starting URL: http://suninjuly.github.io/registration1.html

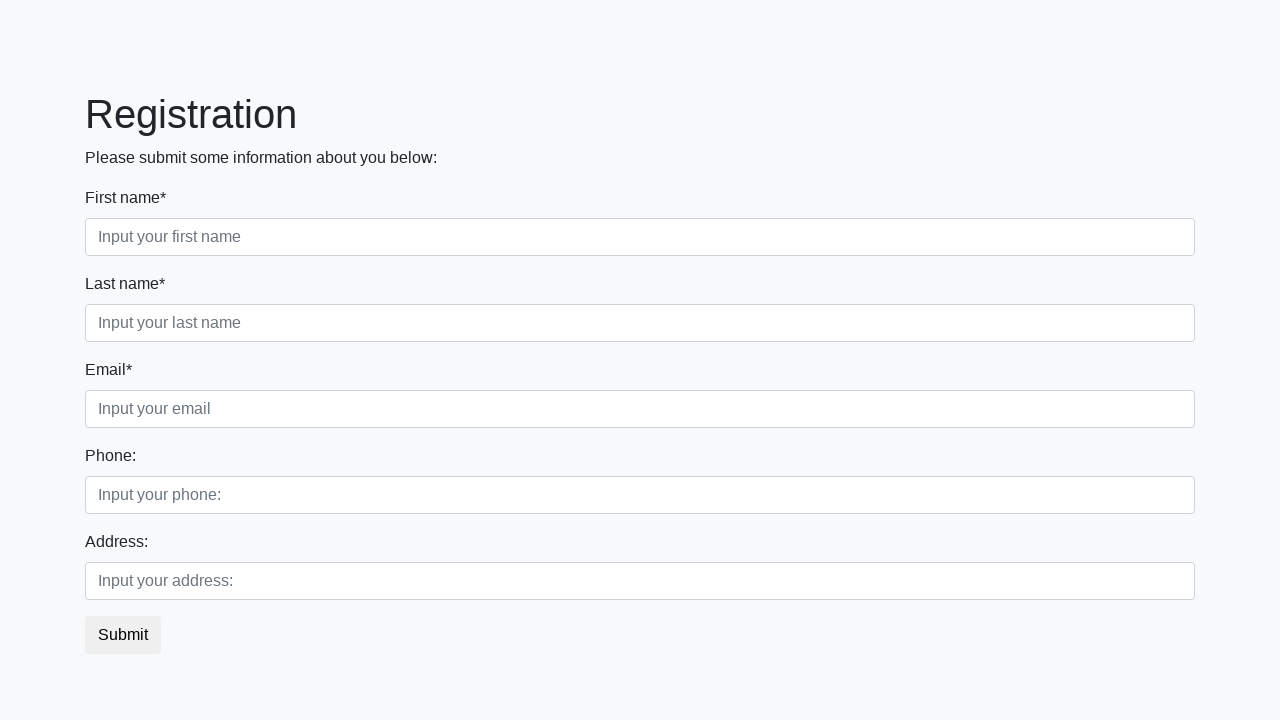

Filled first name field with 'Volodymyr' on .first_block .first
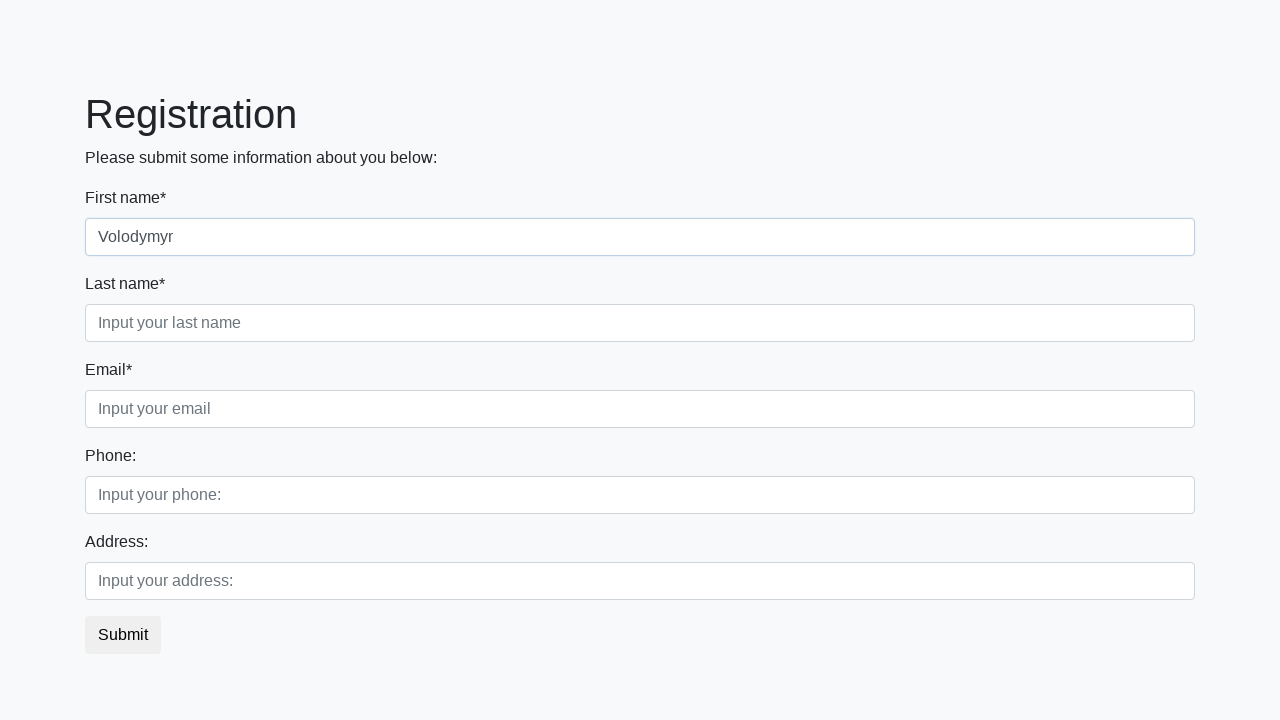

Filled last name field with 'Romaniv' on .first_block .second
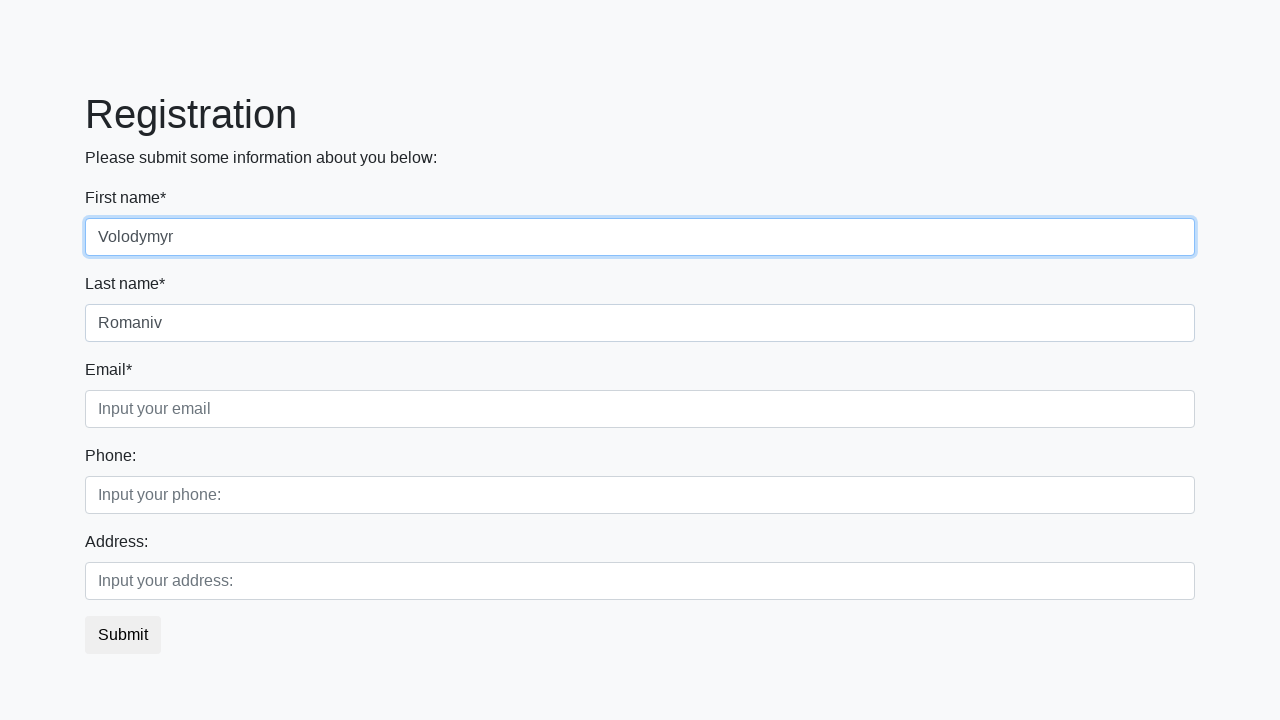

Filled email field with 'test_email@gmail.com' on .third_class .third
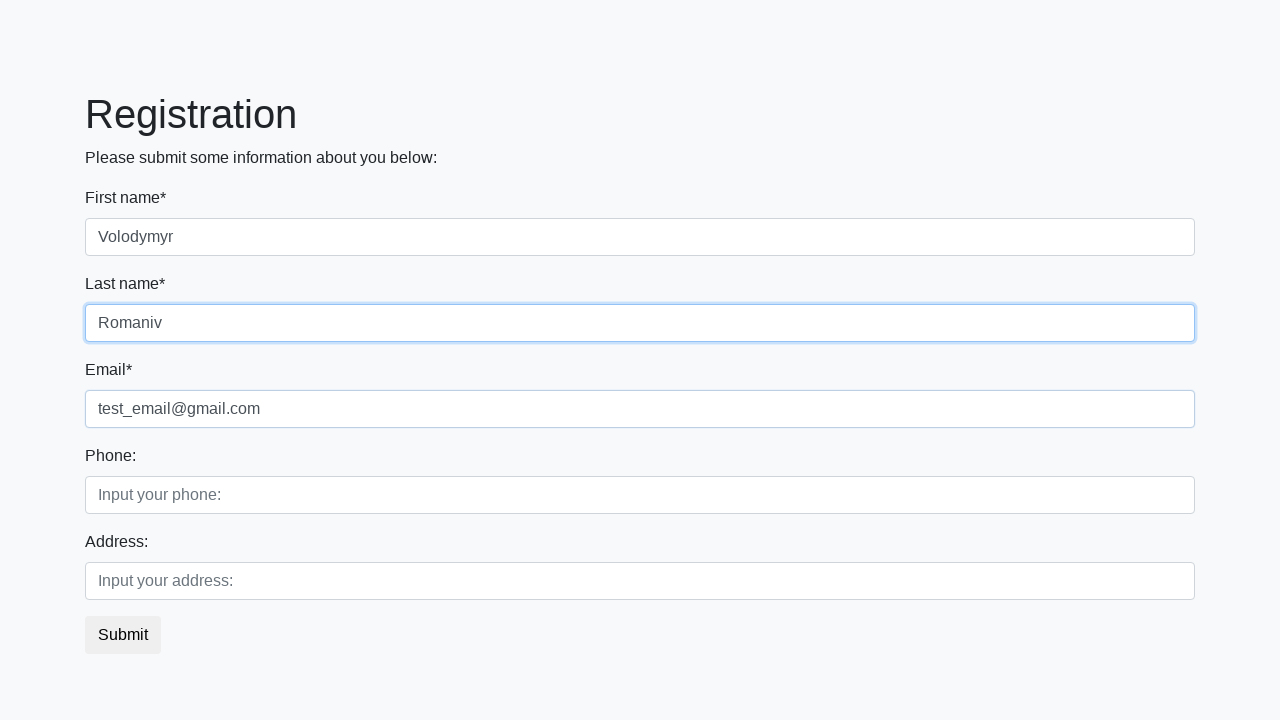

Clicked submit button to register at (123, 635) on button.btn
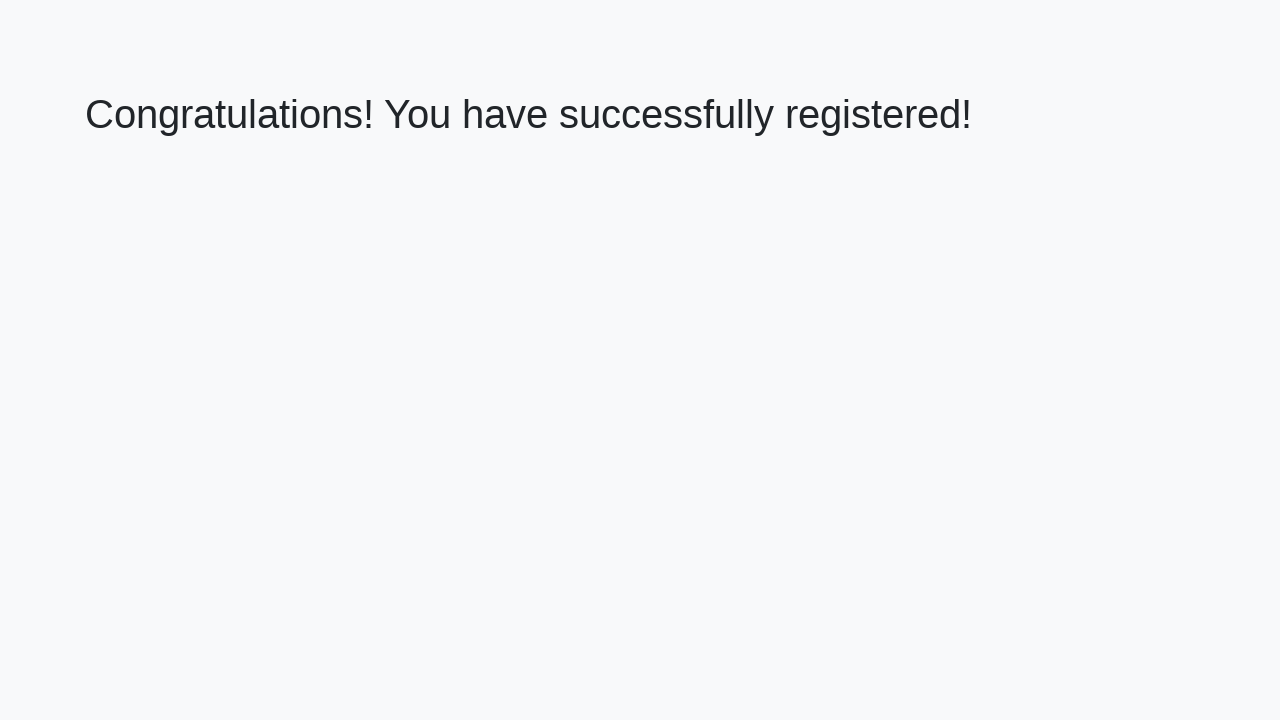

Success message heading loaded after form submission
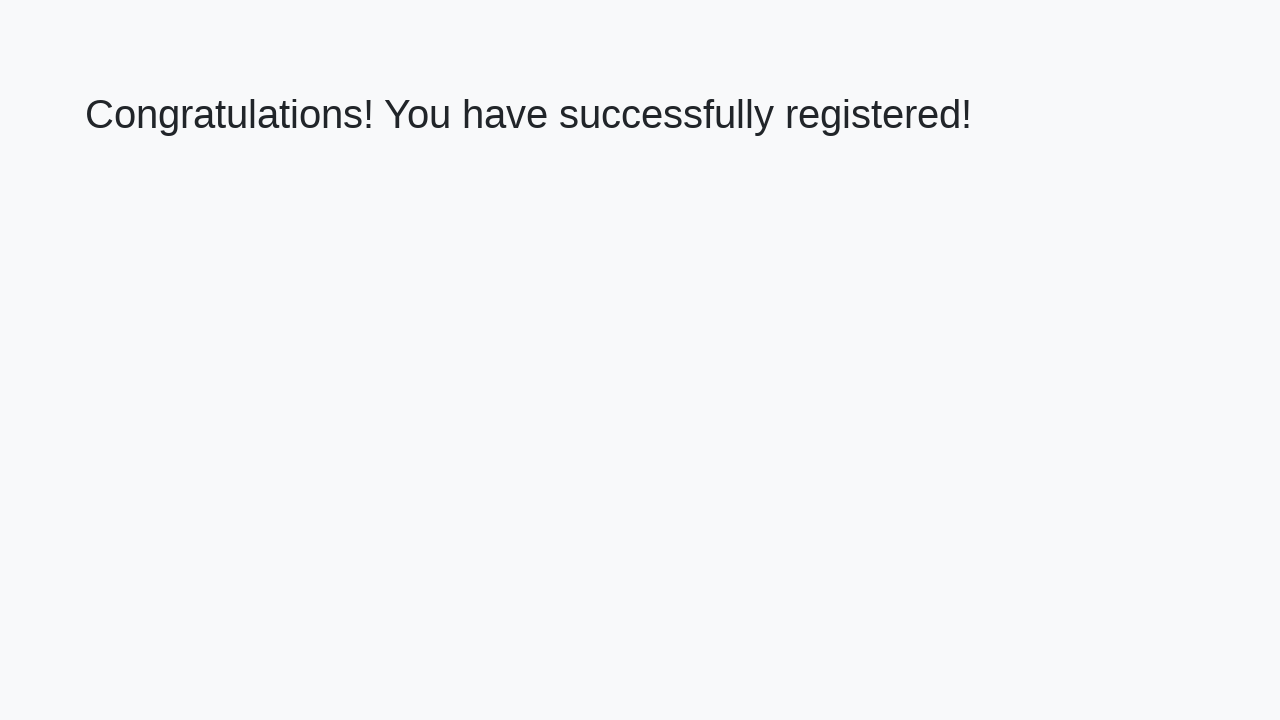

Retrieved success message text
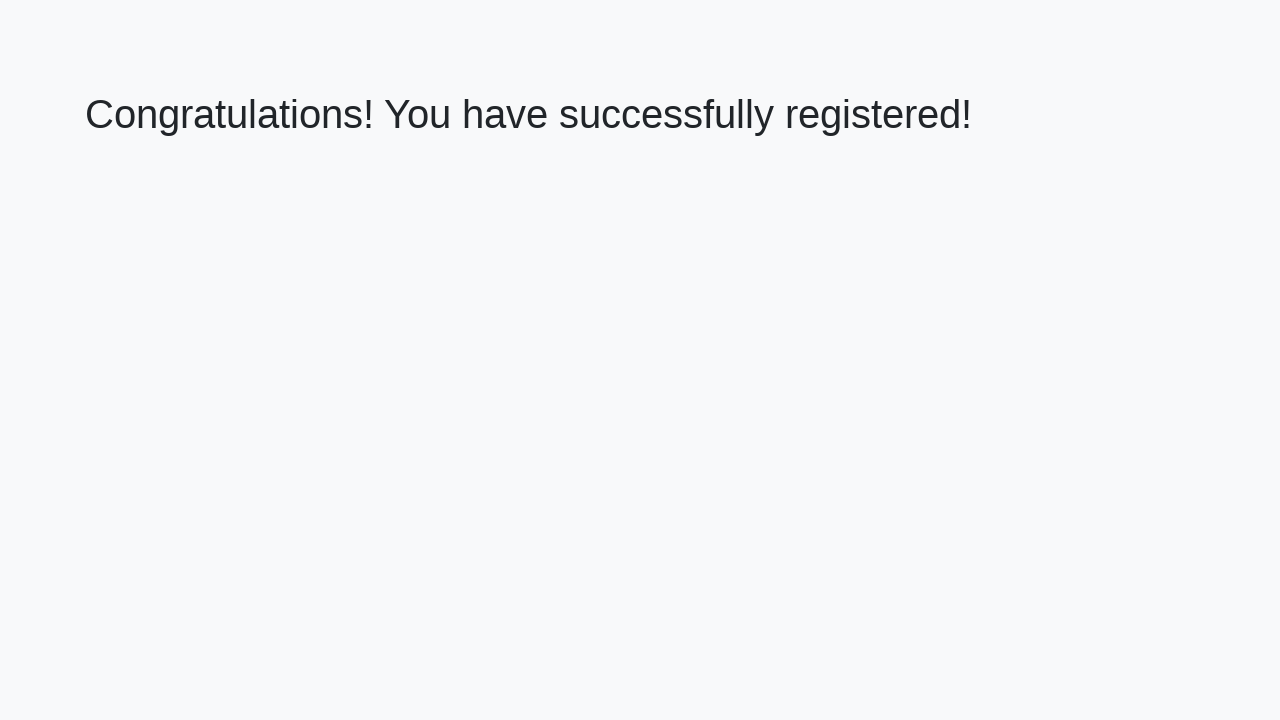

Verified success message: 'Congratulations! You have successfully registered!'
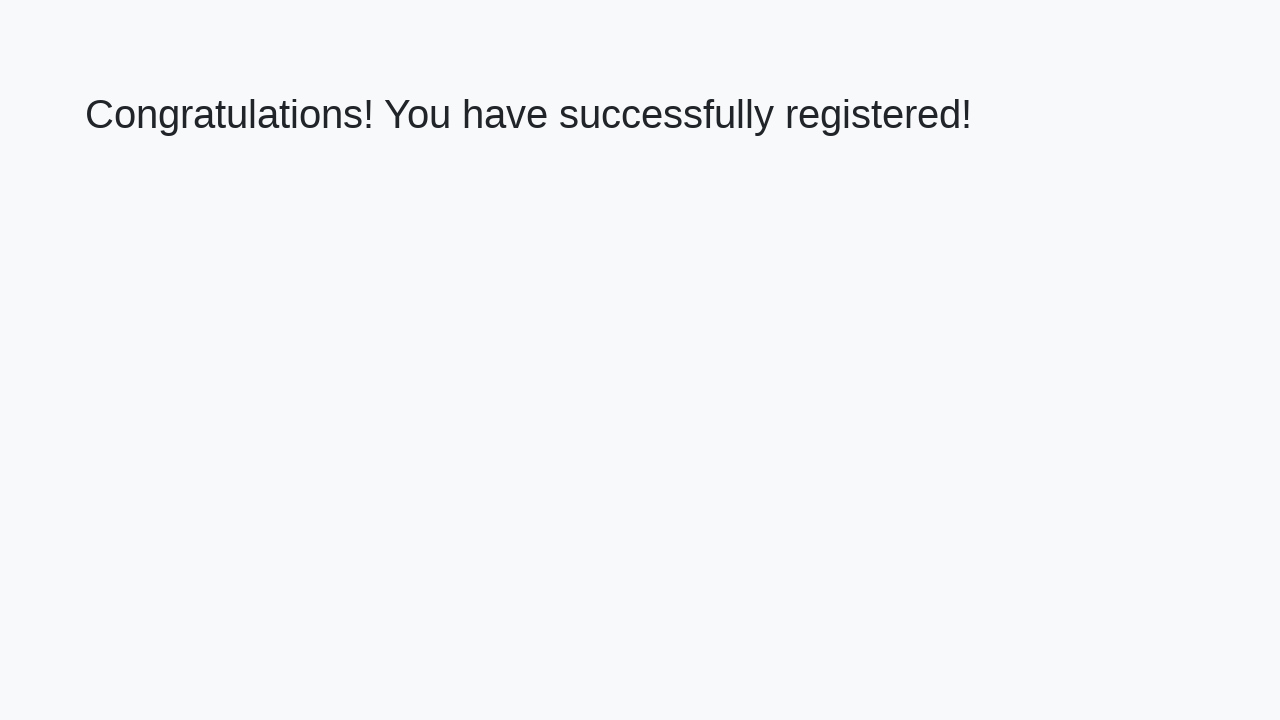

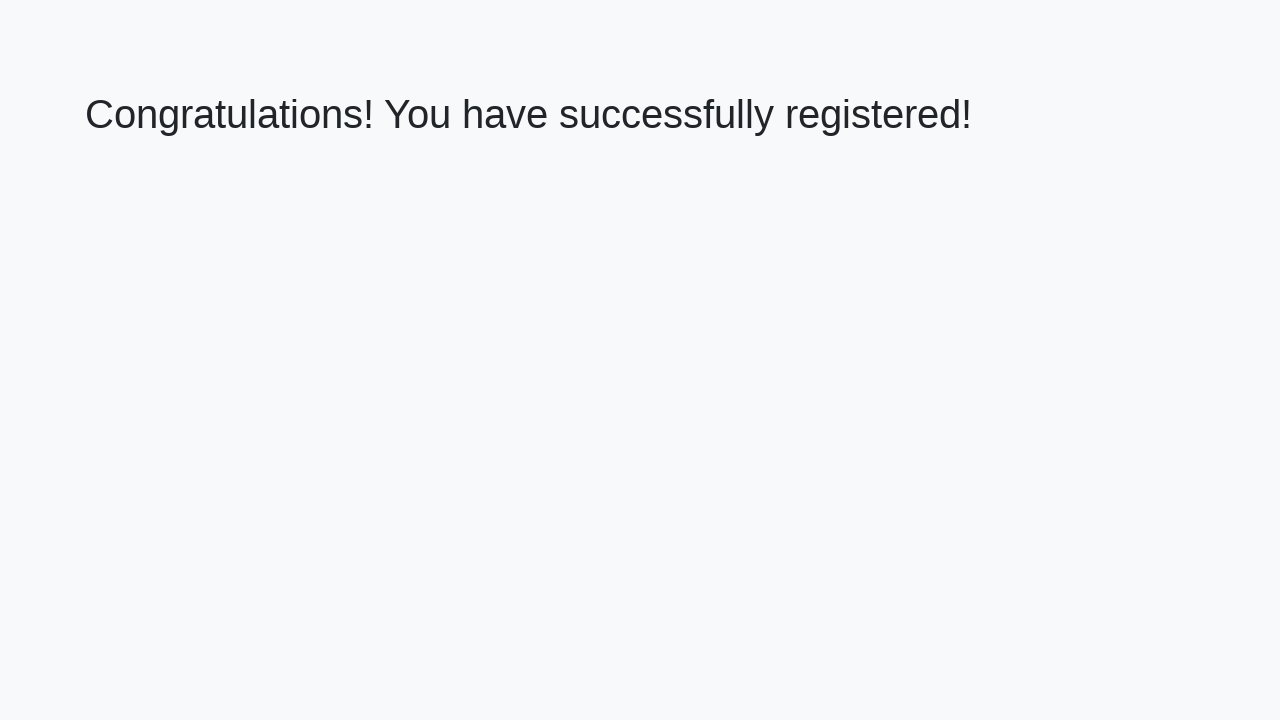